Finds a hidden link on the page using a mathematically calculated text value, clicks it to navigate to a form, fills in personal information (first name, last name, city, country), and submits the form.

Starting URL: http://suninjuly.github.io/find_link_text

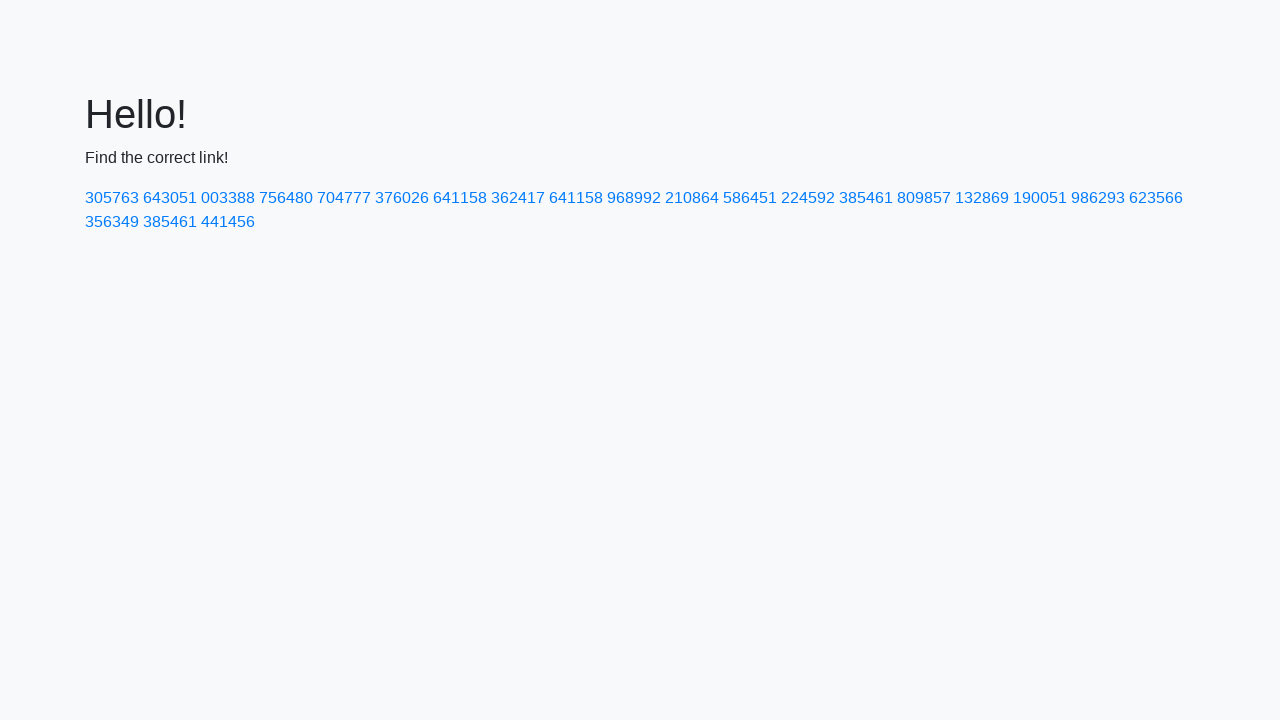

Calculated hidden link text value: 224592
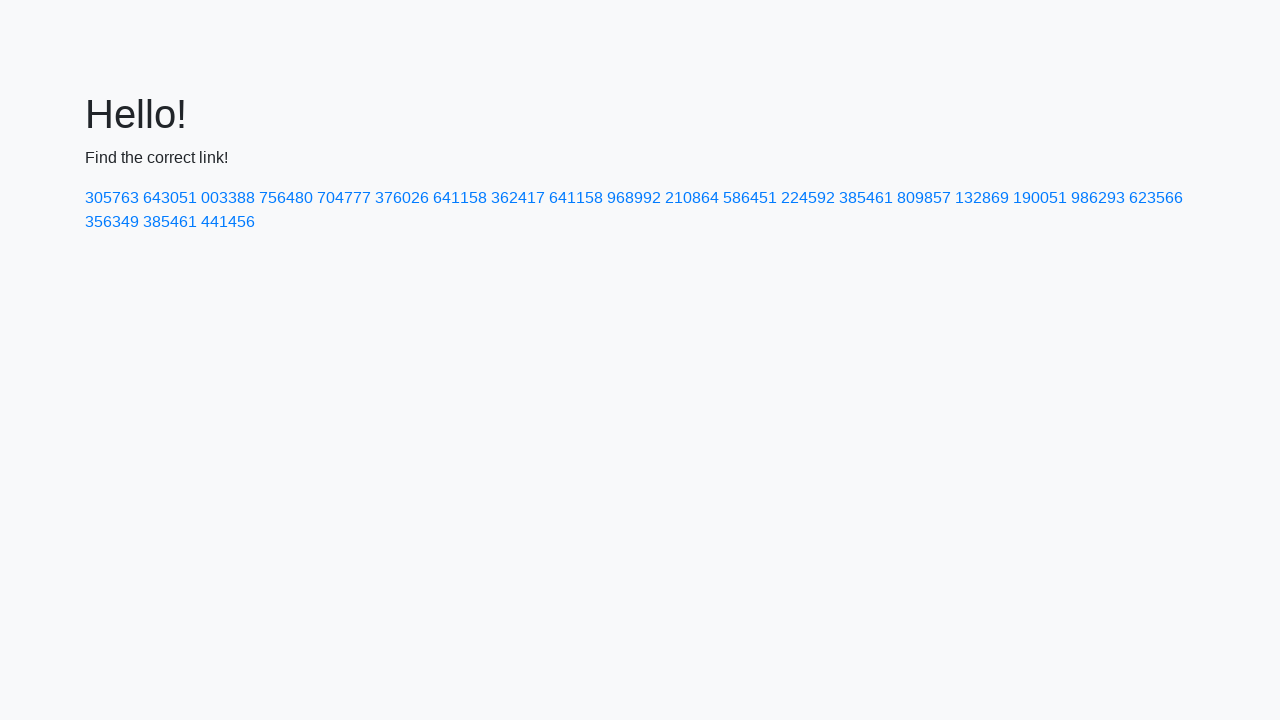

Clicked hidden link with text '224592' to navigate to form at (808, 198) on a:has-text('224592')
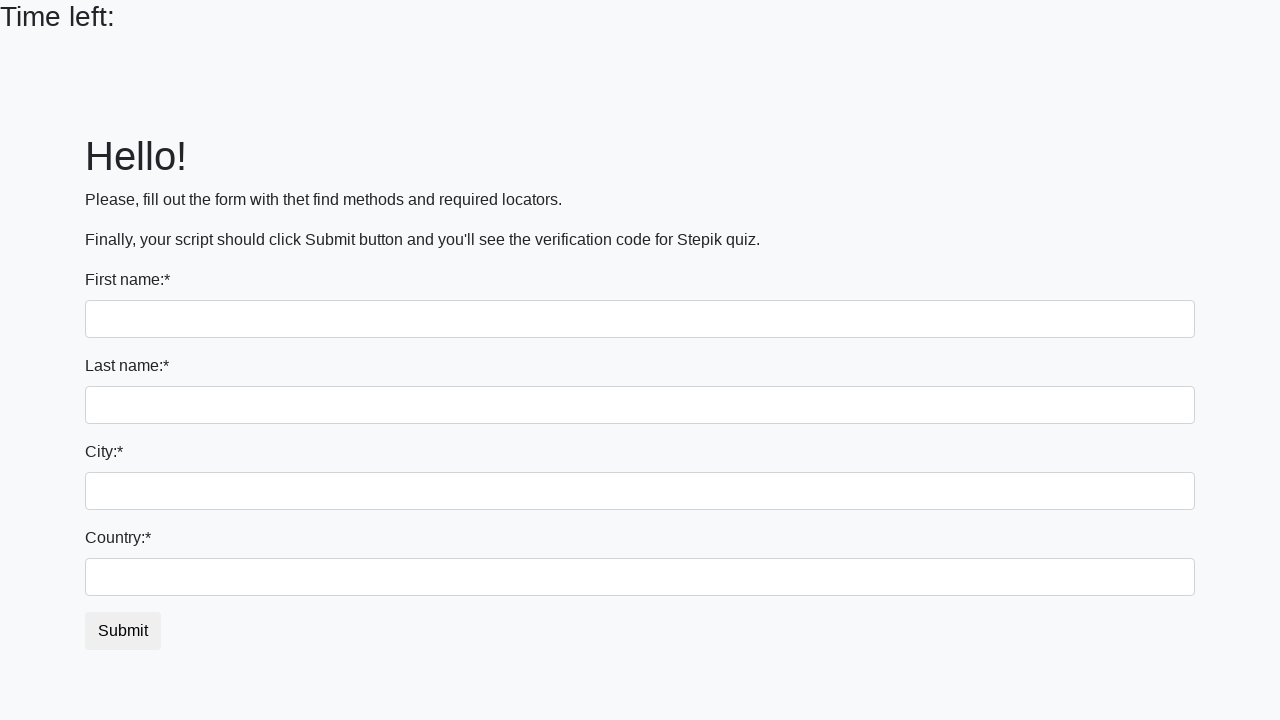

Filled first name field with 'Ivan' on input
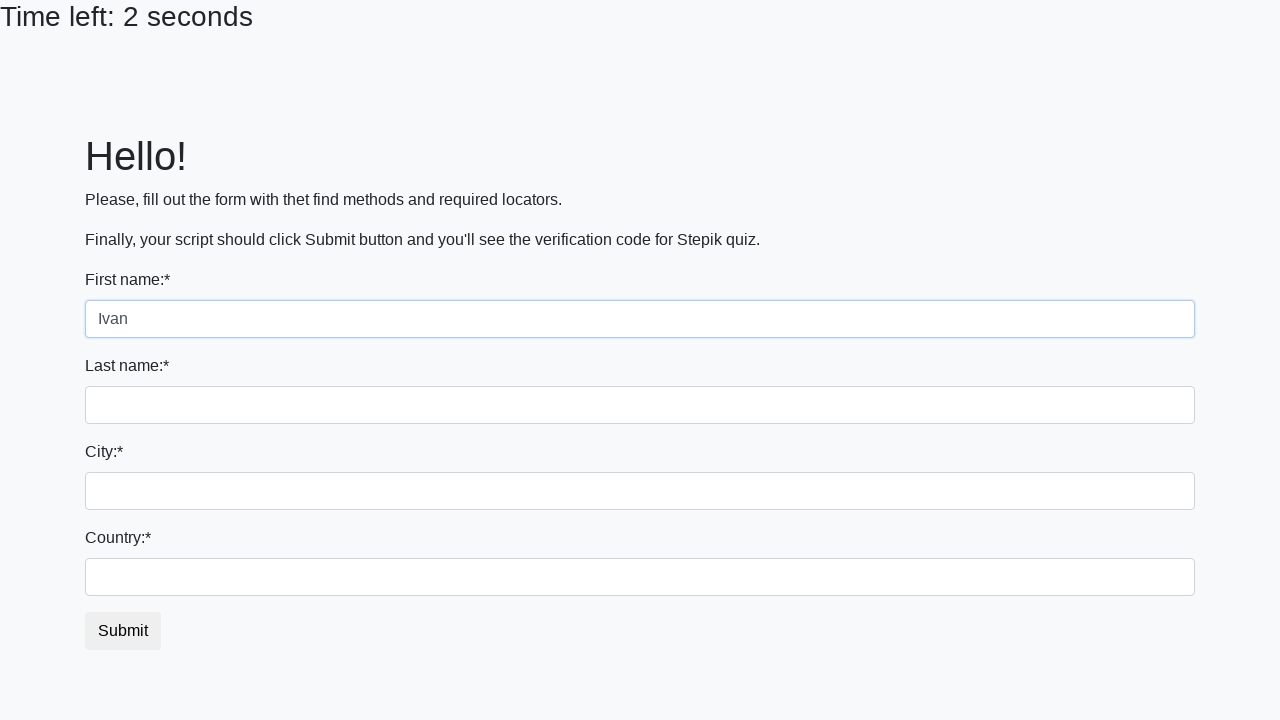

Filled last name field with 'Petrov' on input[name='last_name']
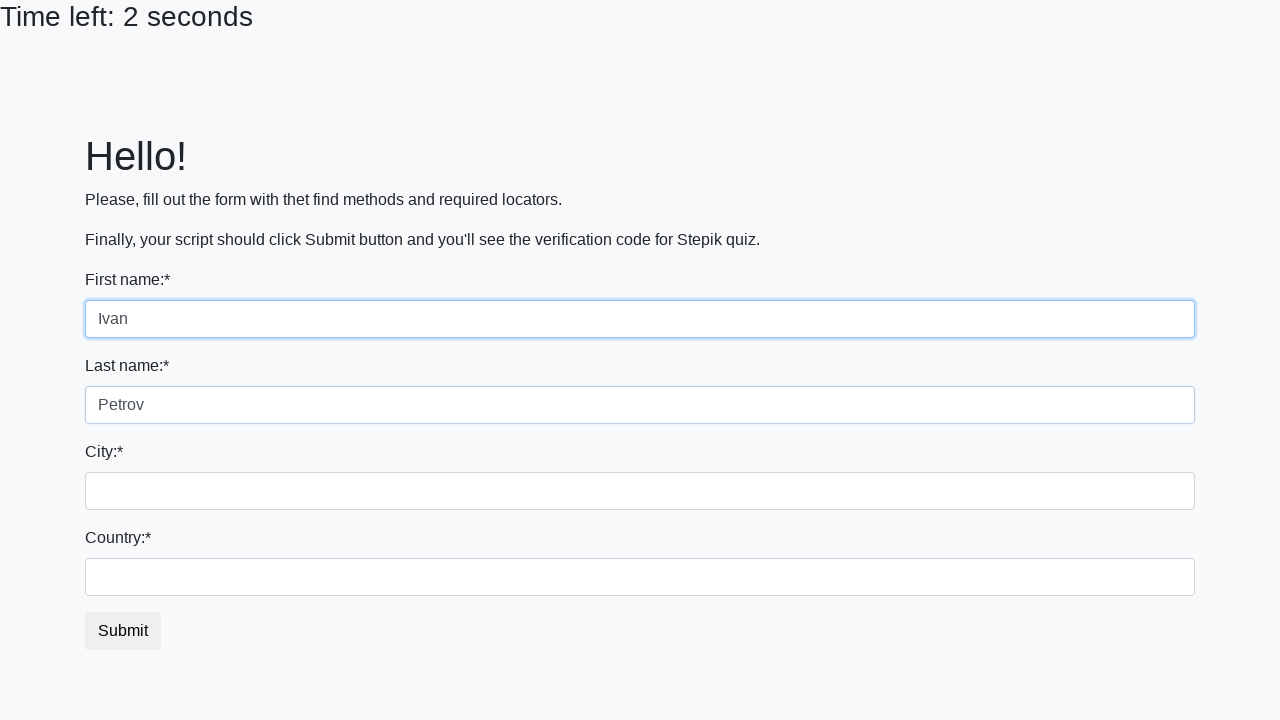

Filled city field with 'Vologda' on .city
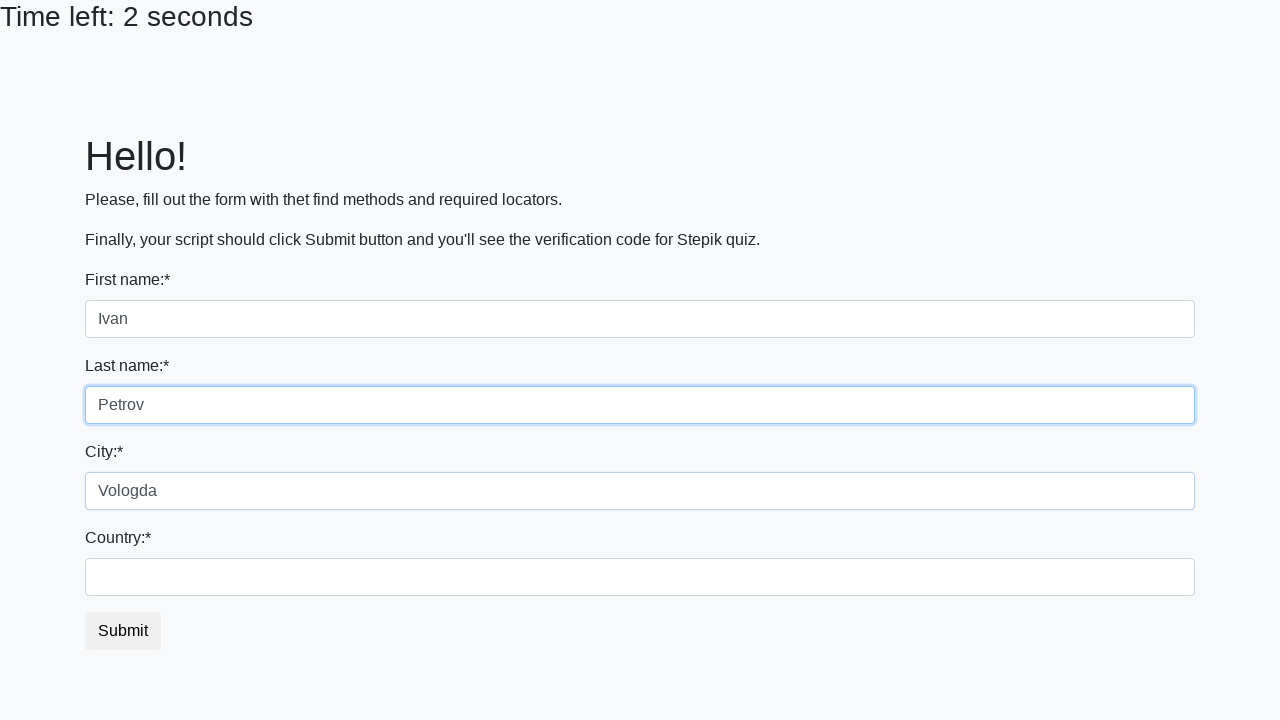

Filled country field with 'Russia' on #country
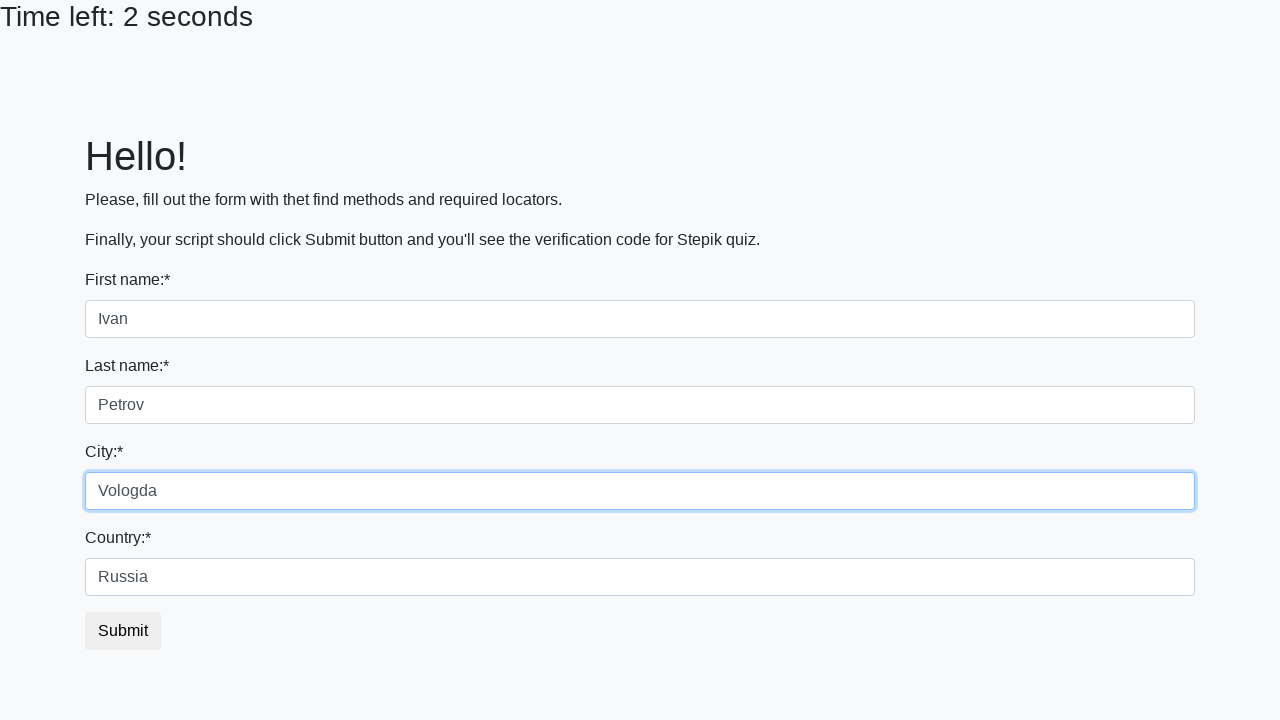

Clicked submit button to submit form at (123, 631) on button.btn
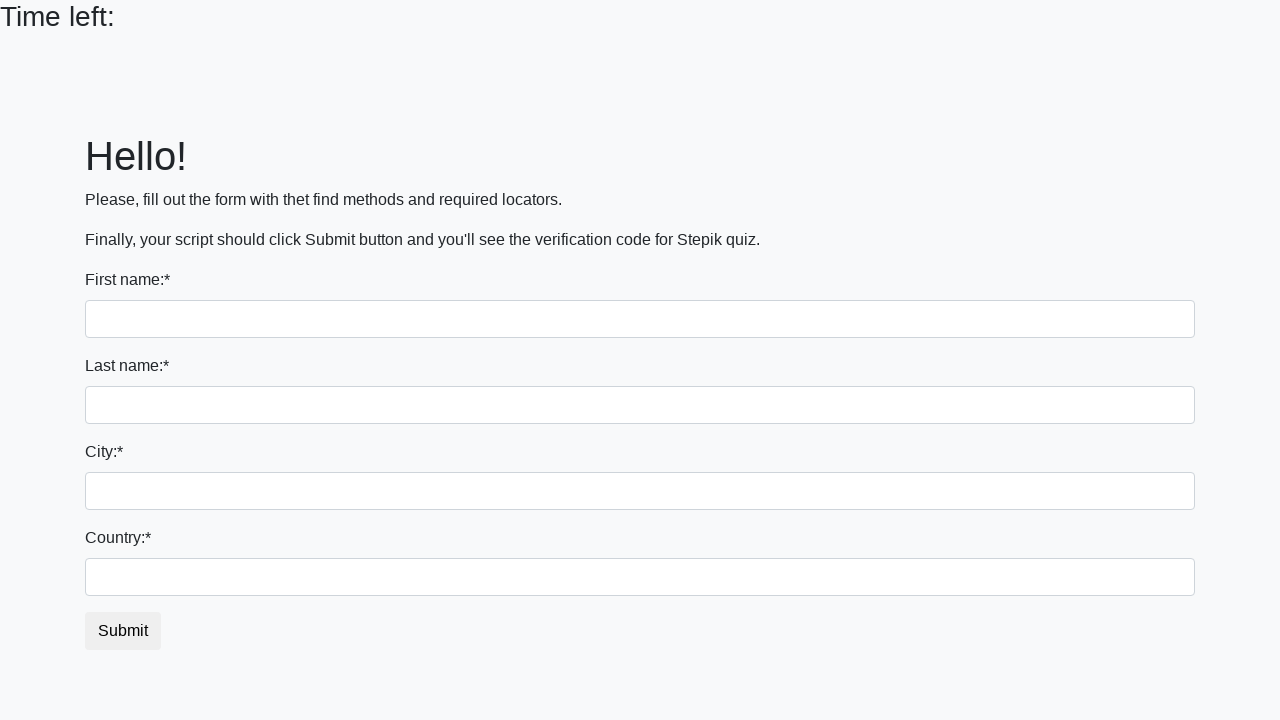

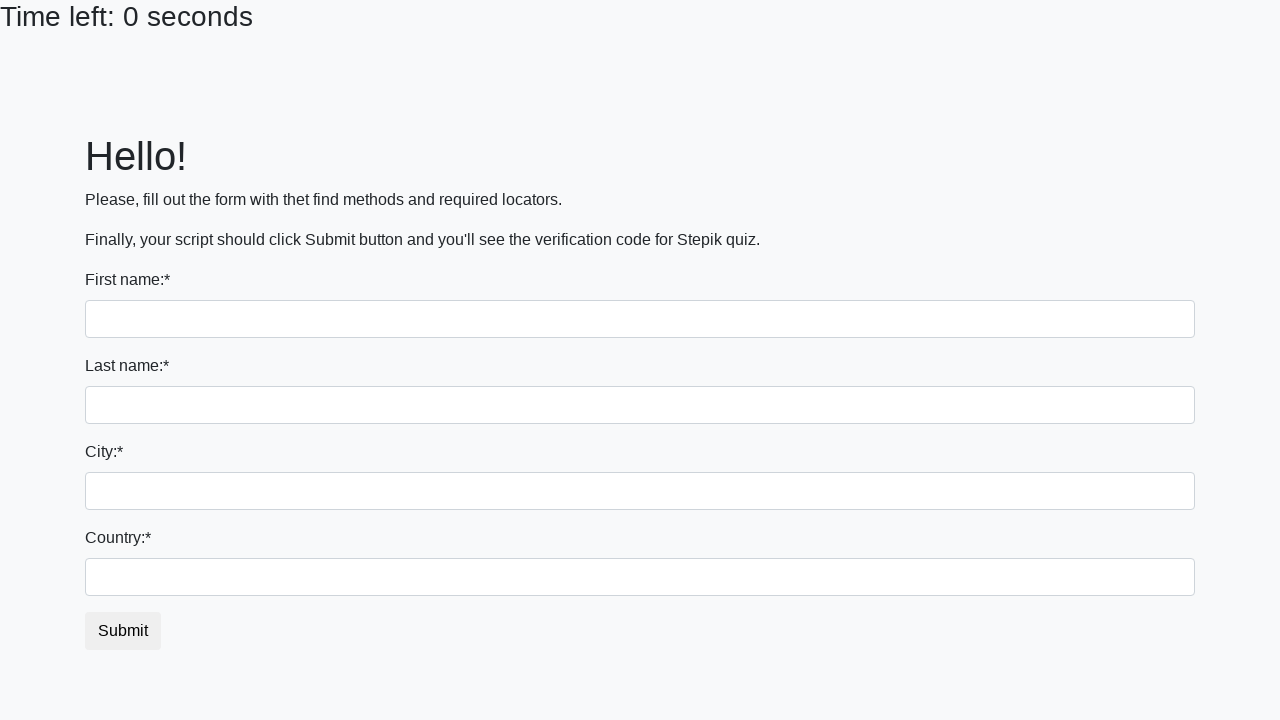